Tests calendar date picker functionality by opening the calendar widget, navigating to a specific year (2028), selecting a month (August), then going back one month and selecting a specific date (July 17, 2028).

Starting URL: https://rahulshettyacademy.com/seleniumPractise/#/offers

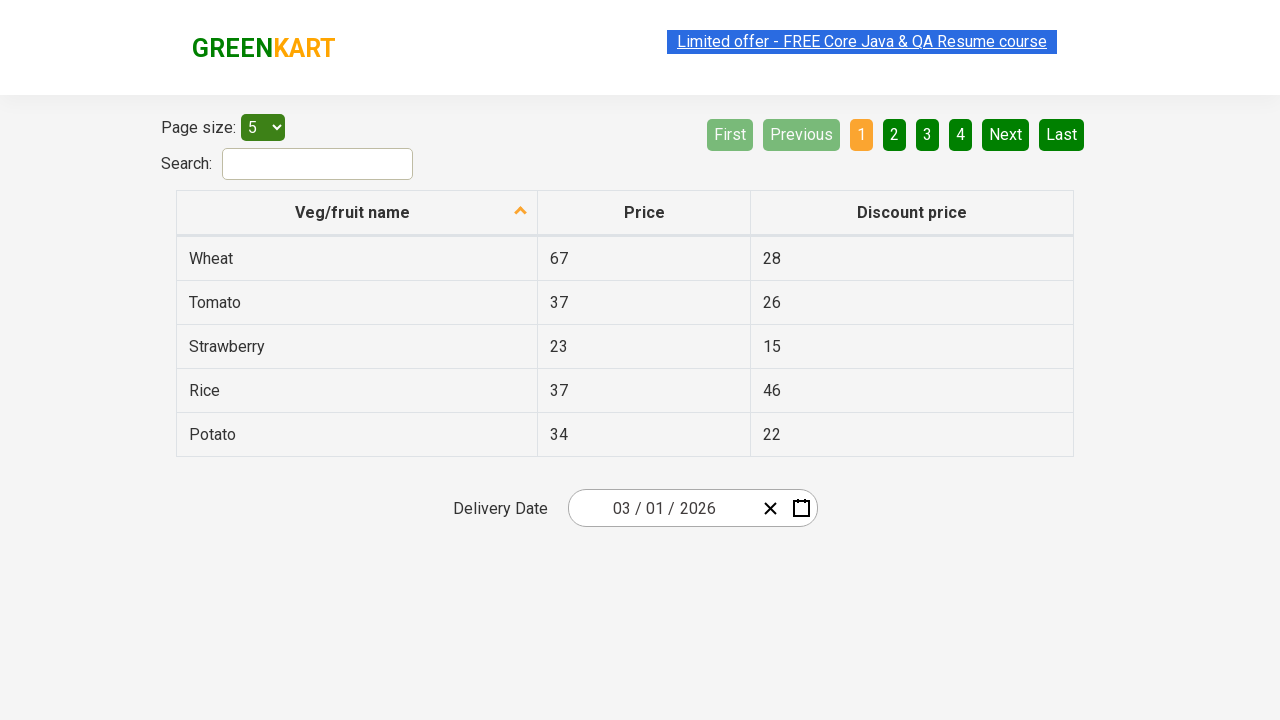

Clicked calendar button to open date picker at (801, 508) on button.react-date-picker__calendar-button svg
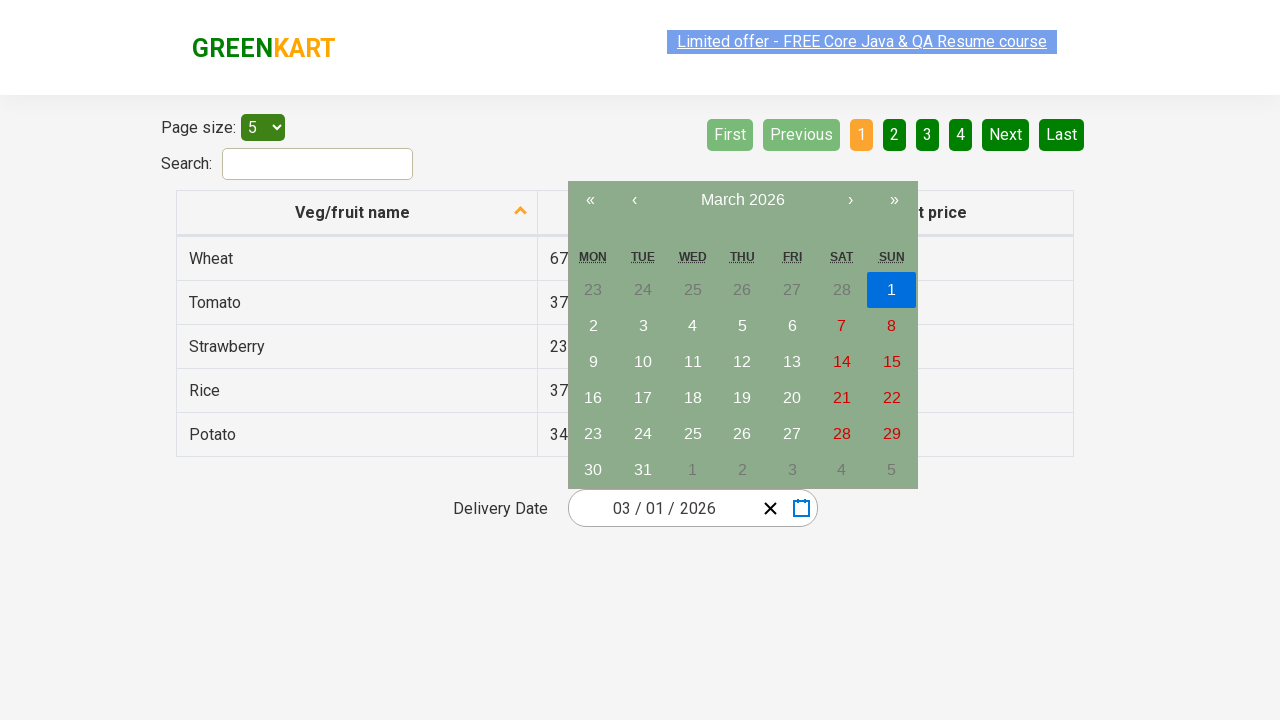

Clicked navigation label to go to month/year view at (742, 200) on button.react-calendar__navigation__label
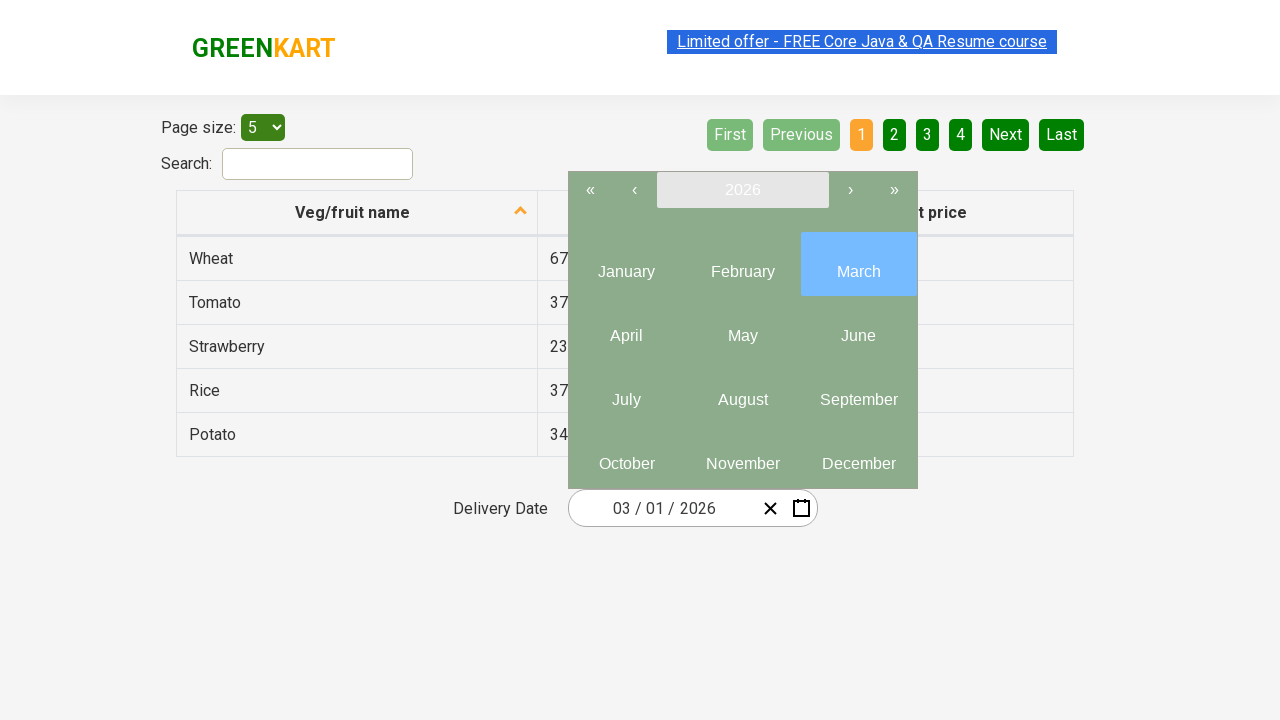

Waited for calendar view to update
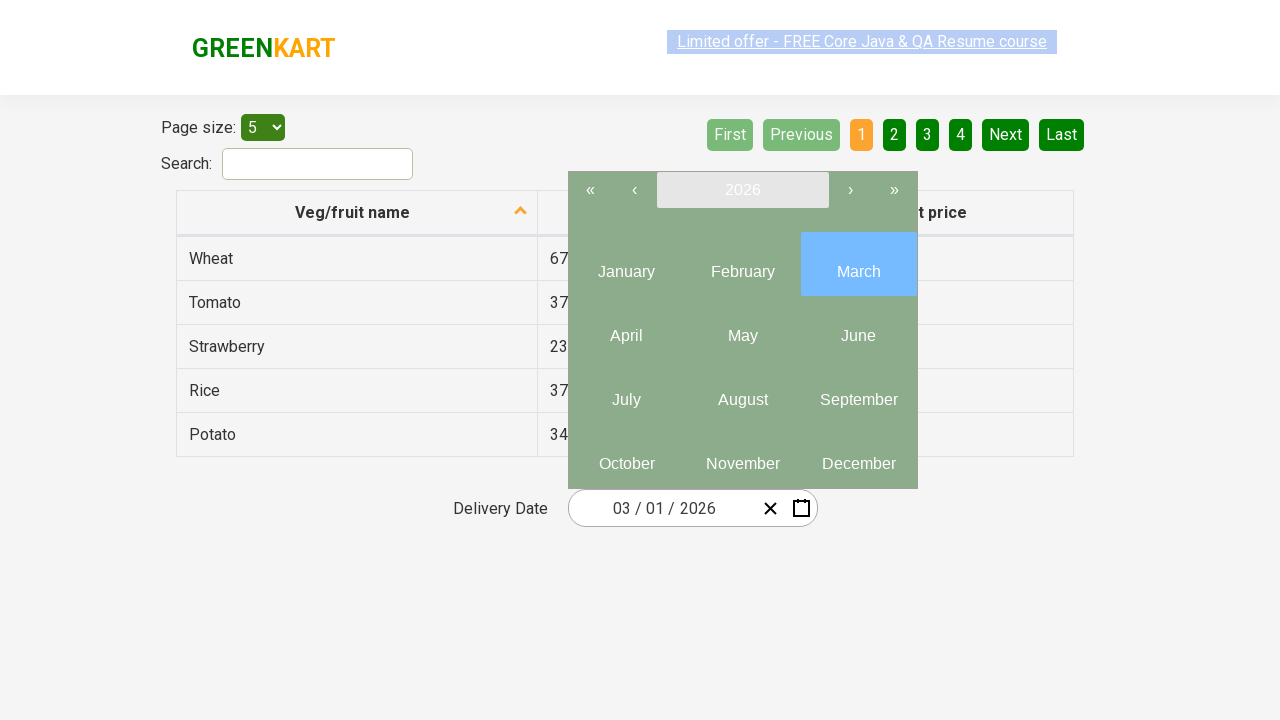

Clicked navigation label again to go to year selection view at (742, 190) on button.react-calendar__navigation__label
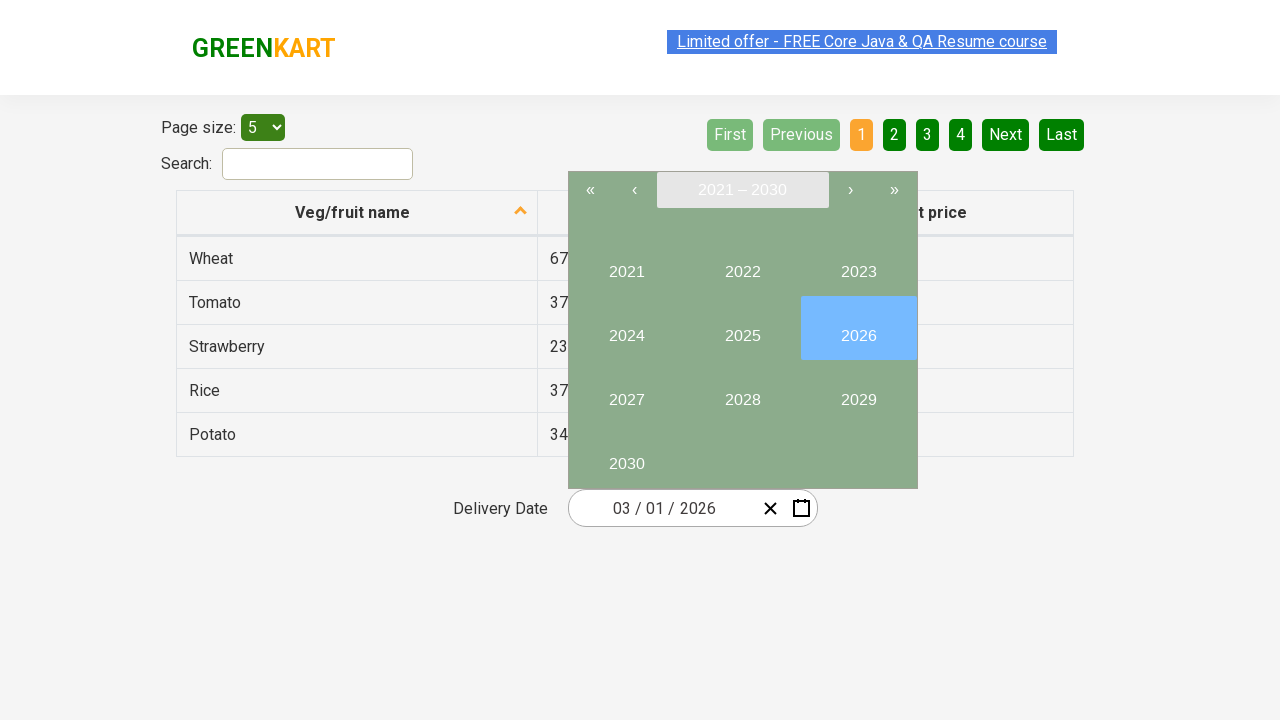

Selected year 2028 at (742, 392) on button:has-text('2028')
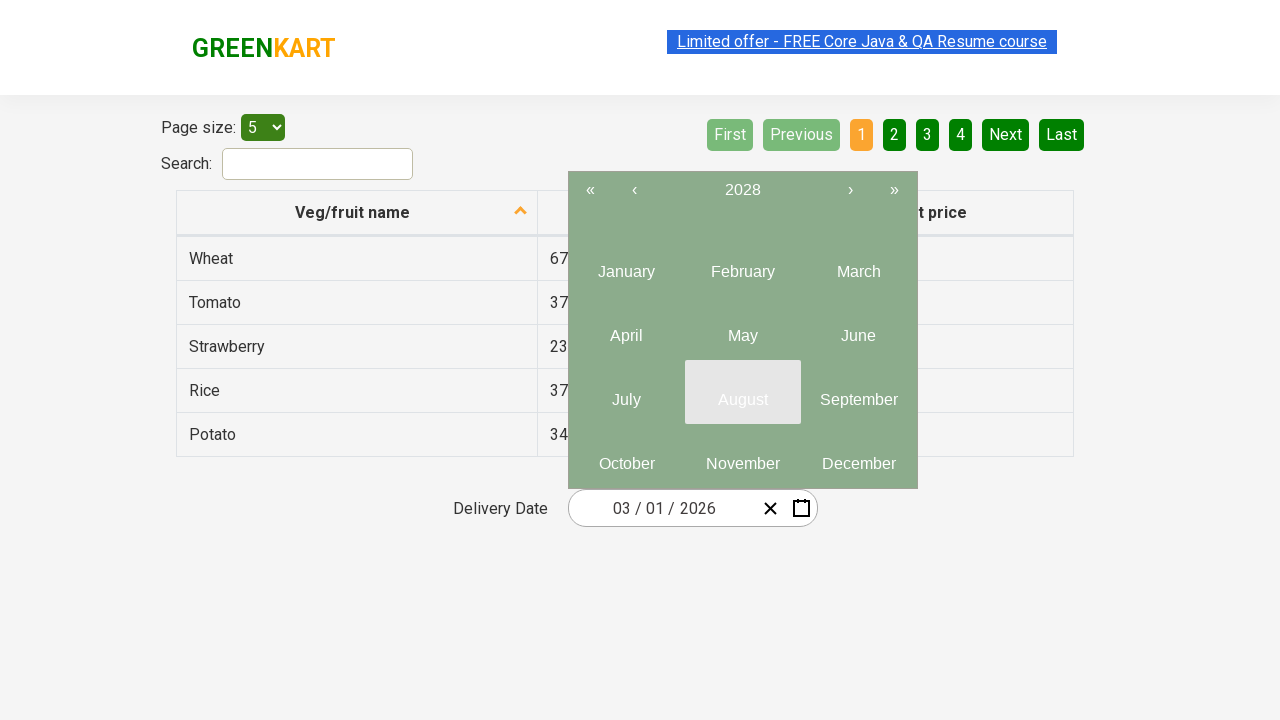

Selected August 2028 at (742, 400) on abbr[aria-label='August 2028']
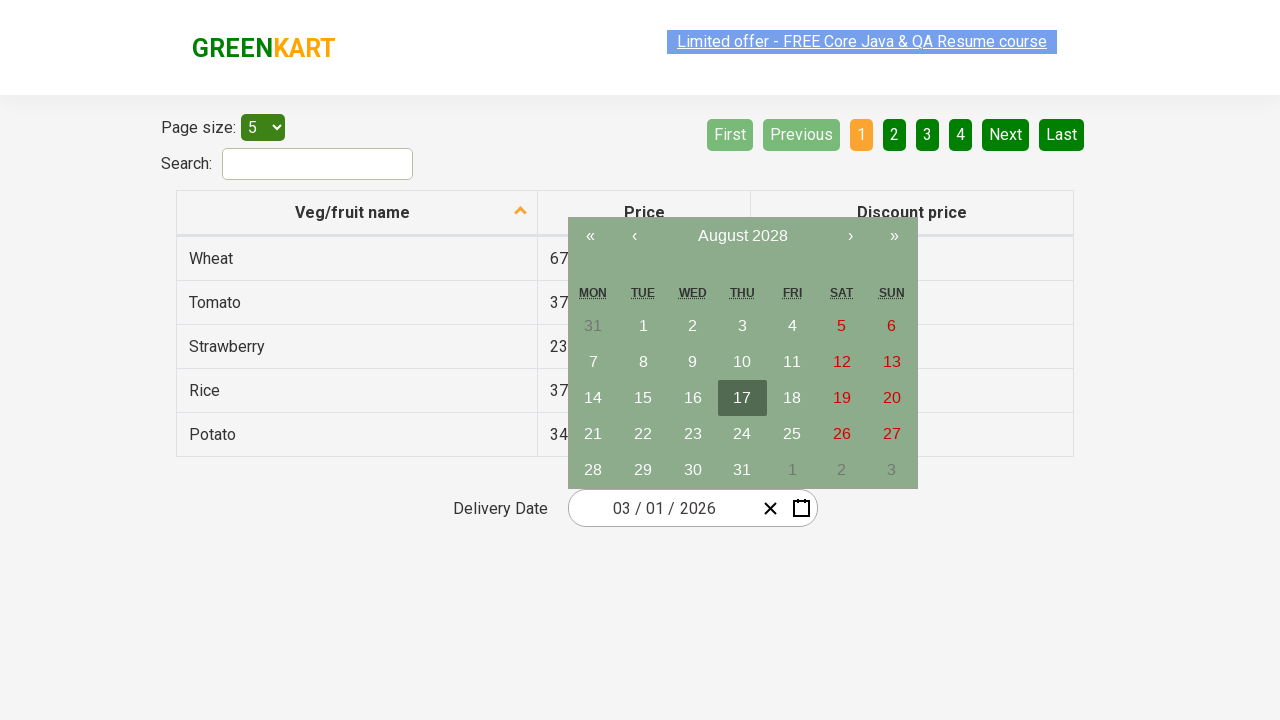

Clicked previous month button to navigate to July at (634, 236) on button.react-calendar__navigation__prev-button
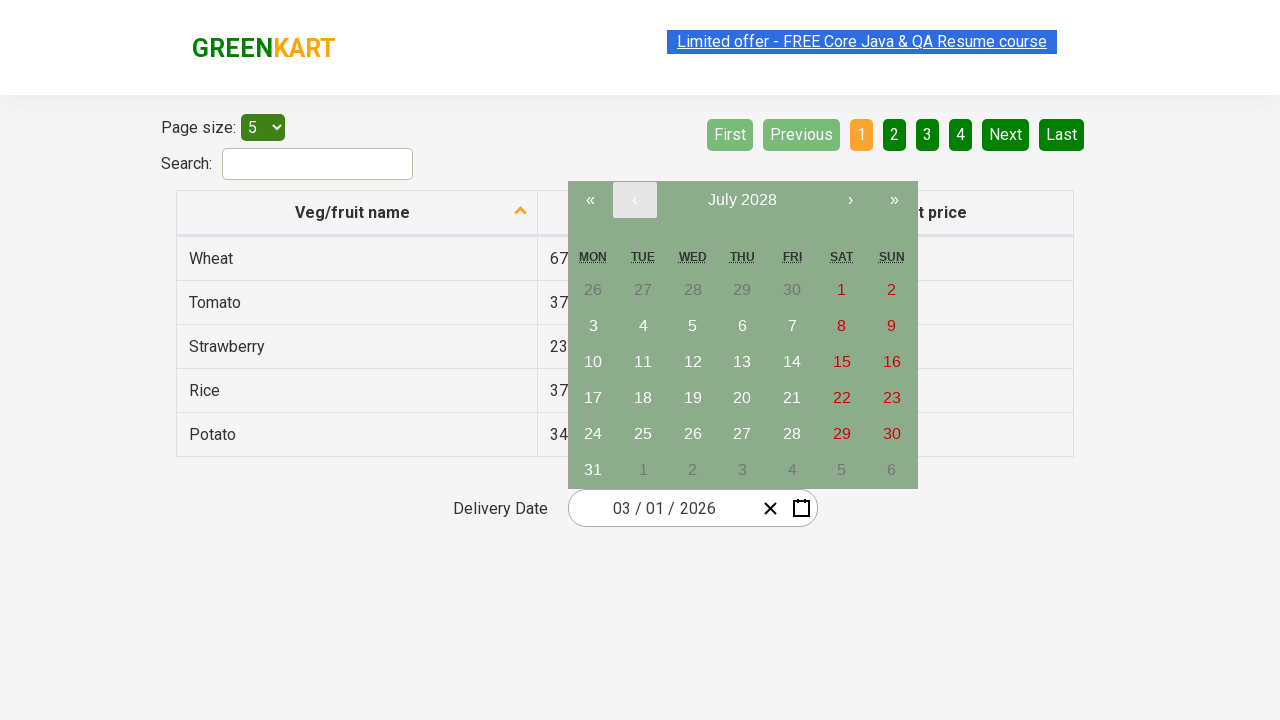

Selected July 17, 2028 at (593, 398) on abbr[aria-label='July 17, 2028']
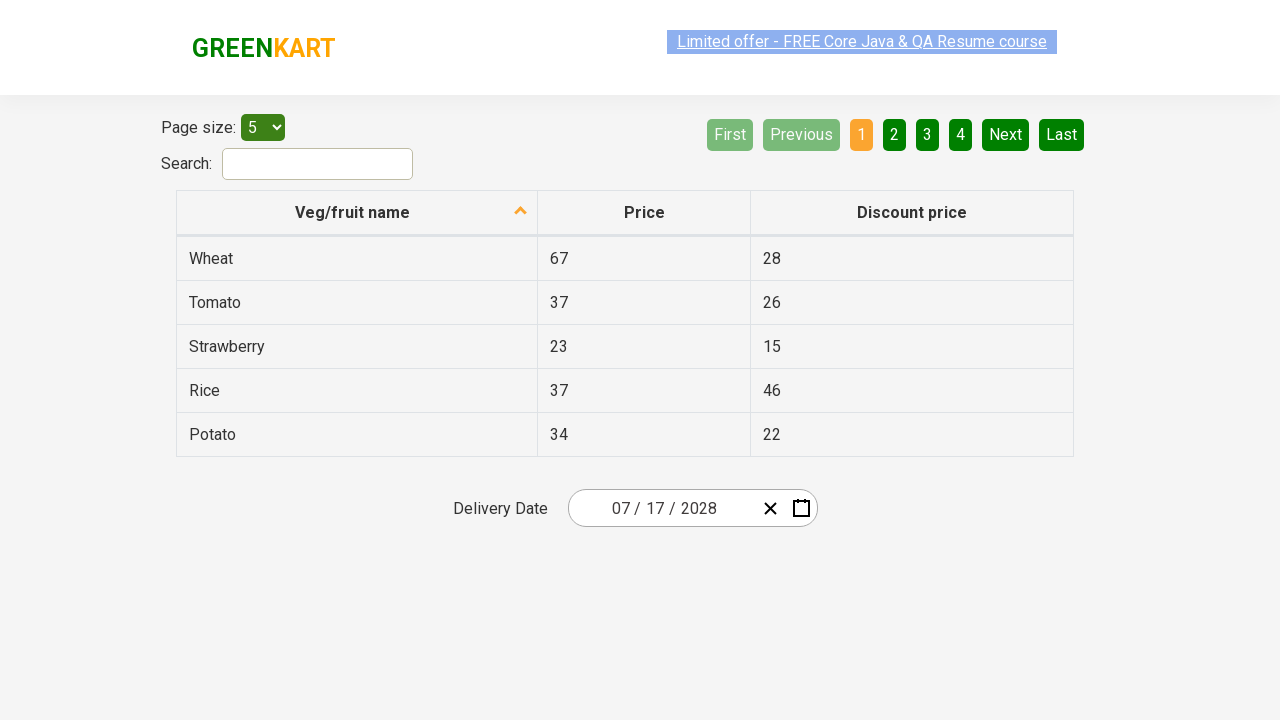

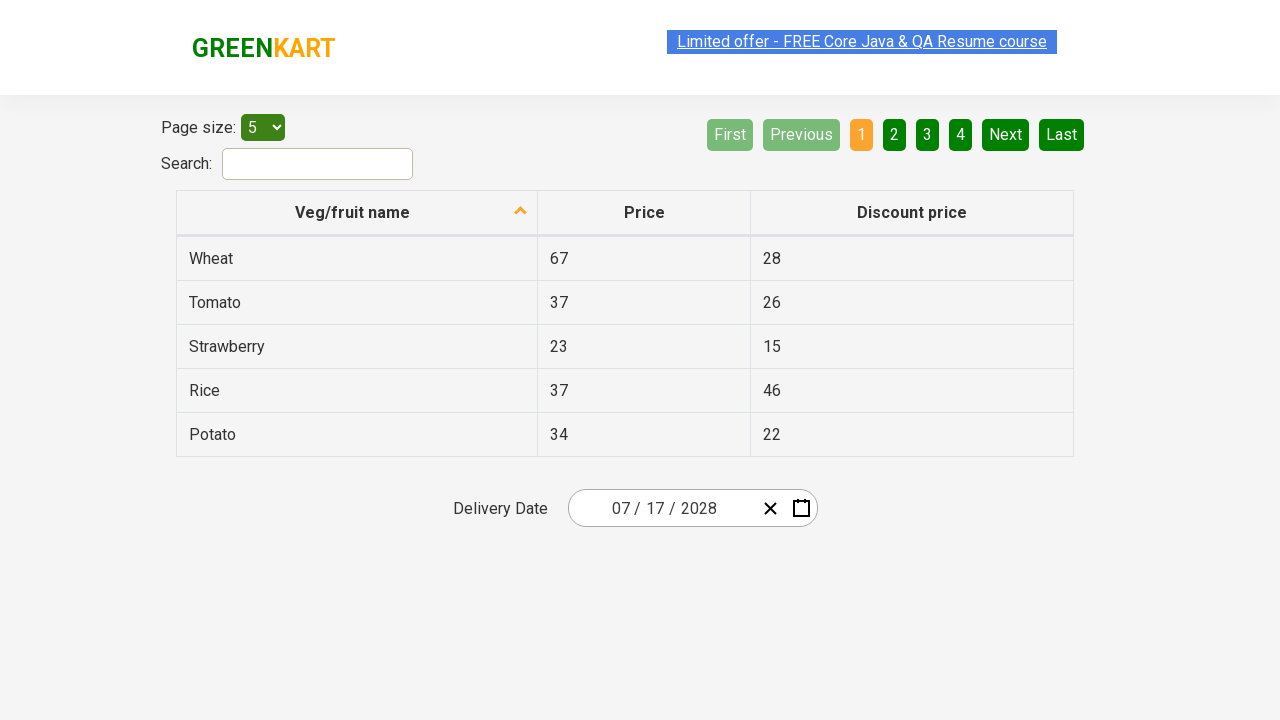